Scrolls to a demo web table and verifies that there are exactly 4 structure values (row headers) present in the table

Starting URL: https://www.techlistic.com/2017/02/automate-demo-web-table-with-selenium.html

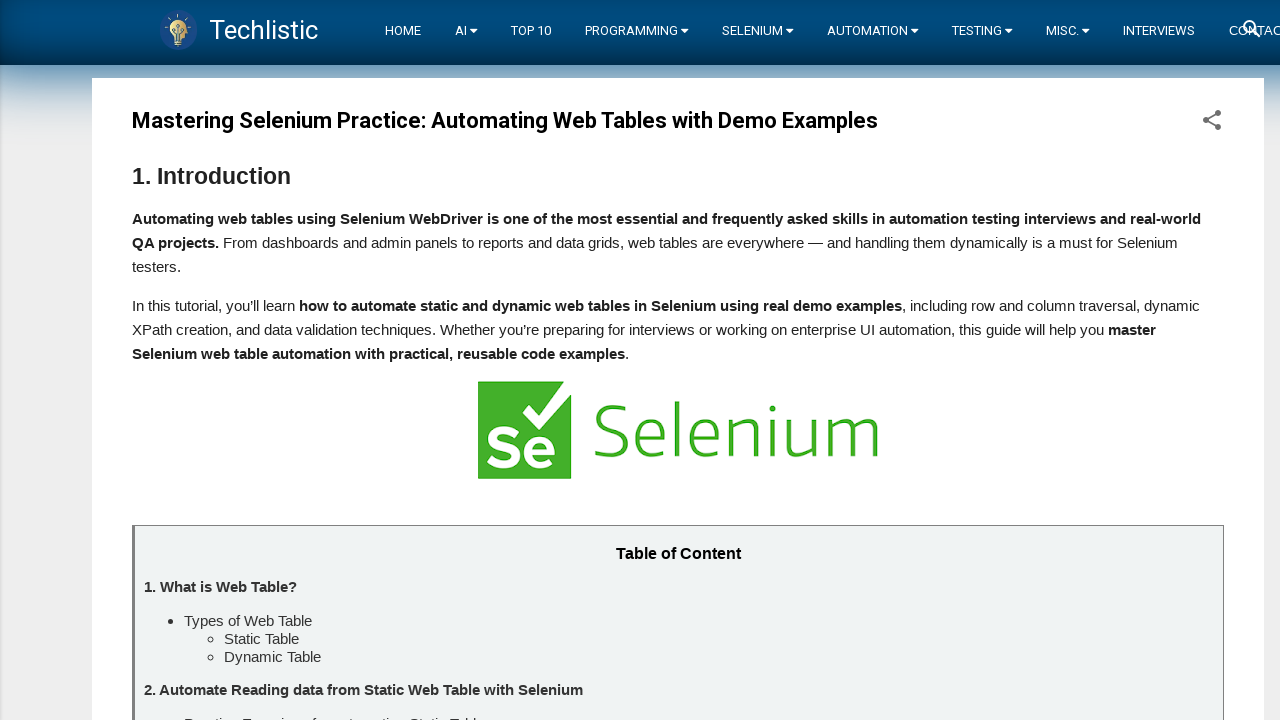

Scrolled to Demo Webtable 2 (Dynamic Table) section
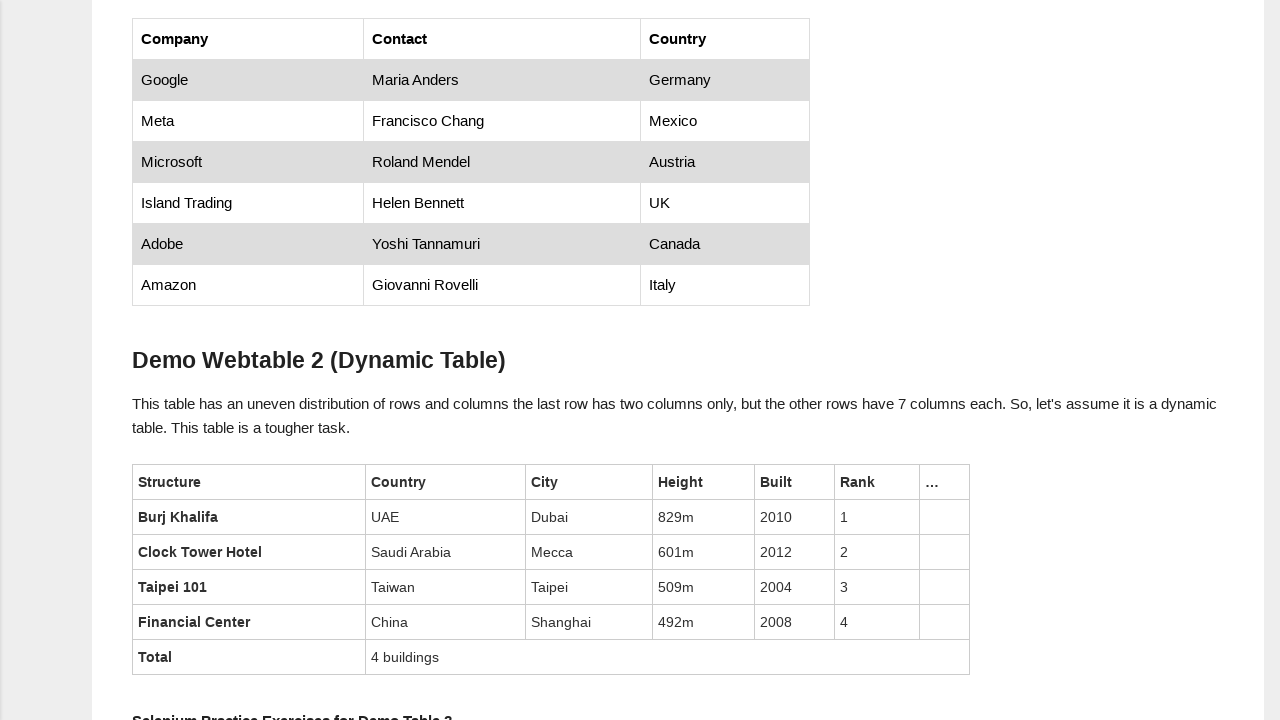

Waited for demo web table to load
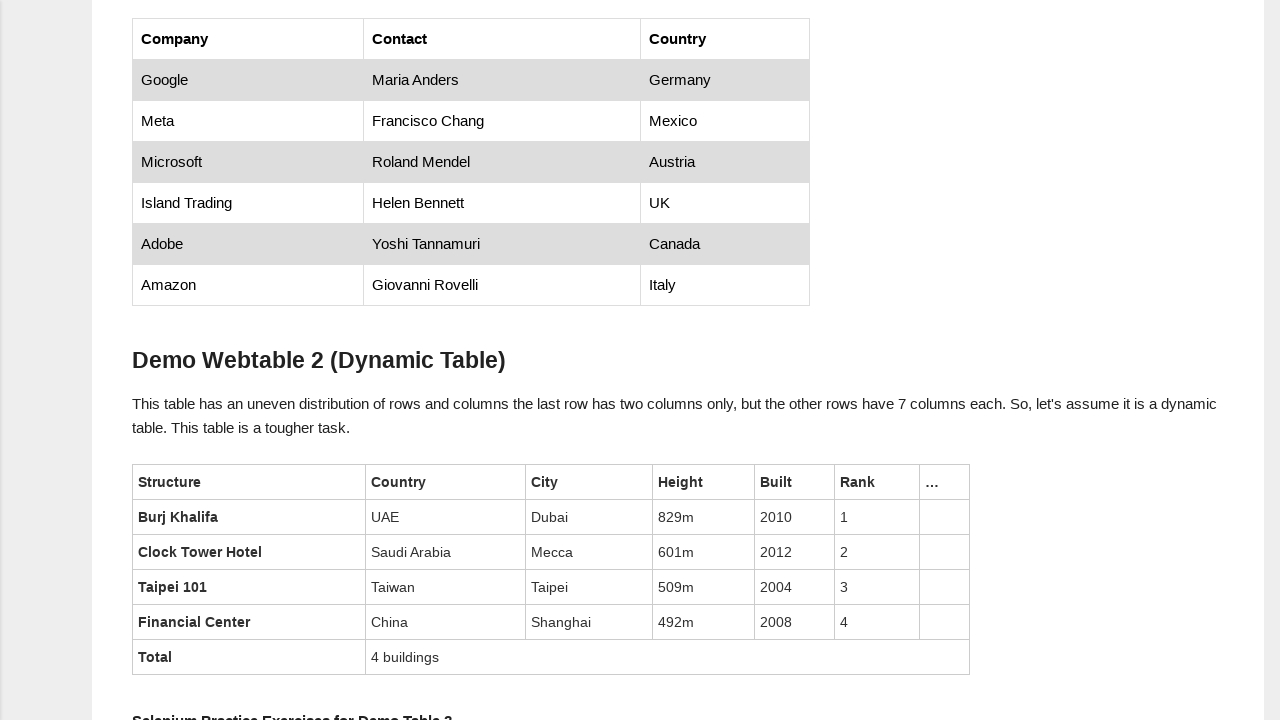

Located all structure values (row headers) in the table
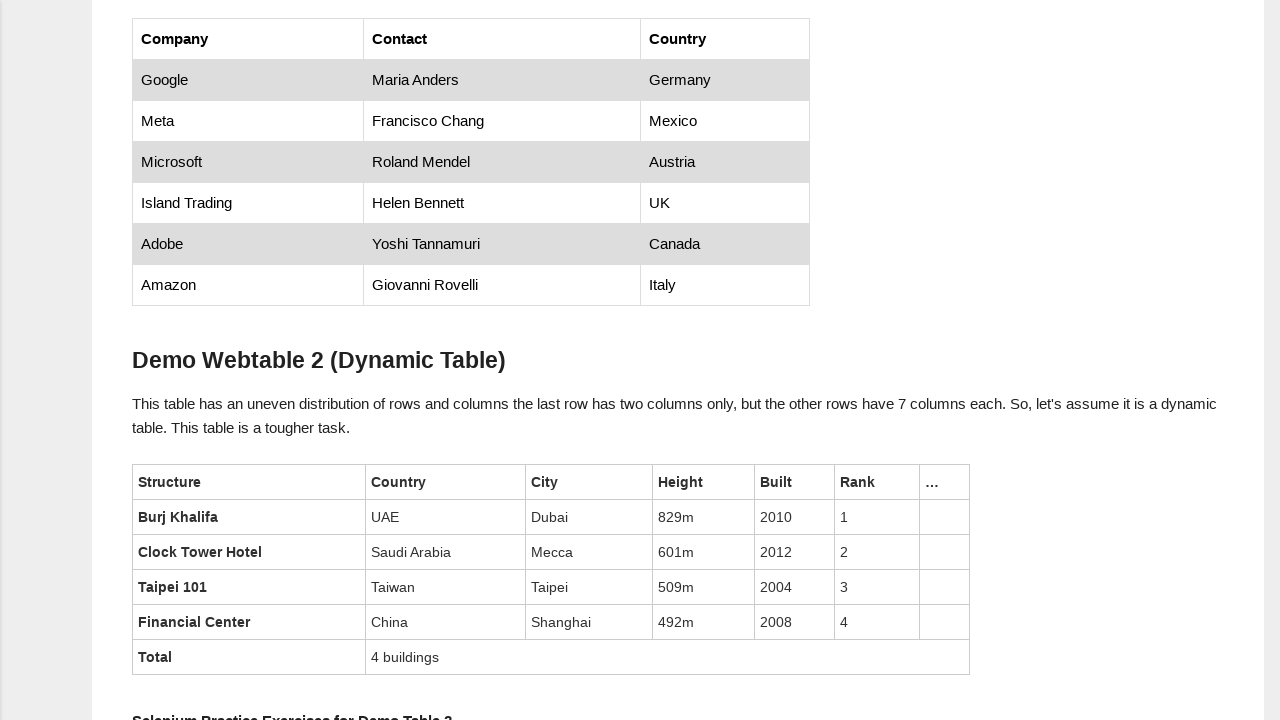

Verified that exactly 4 structure values are present in the table
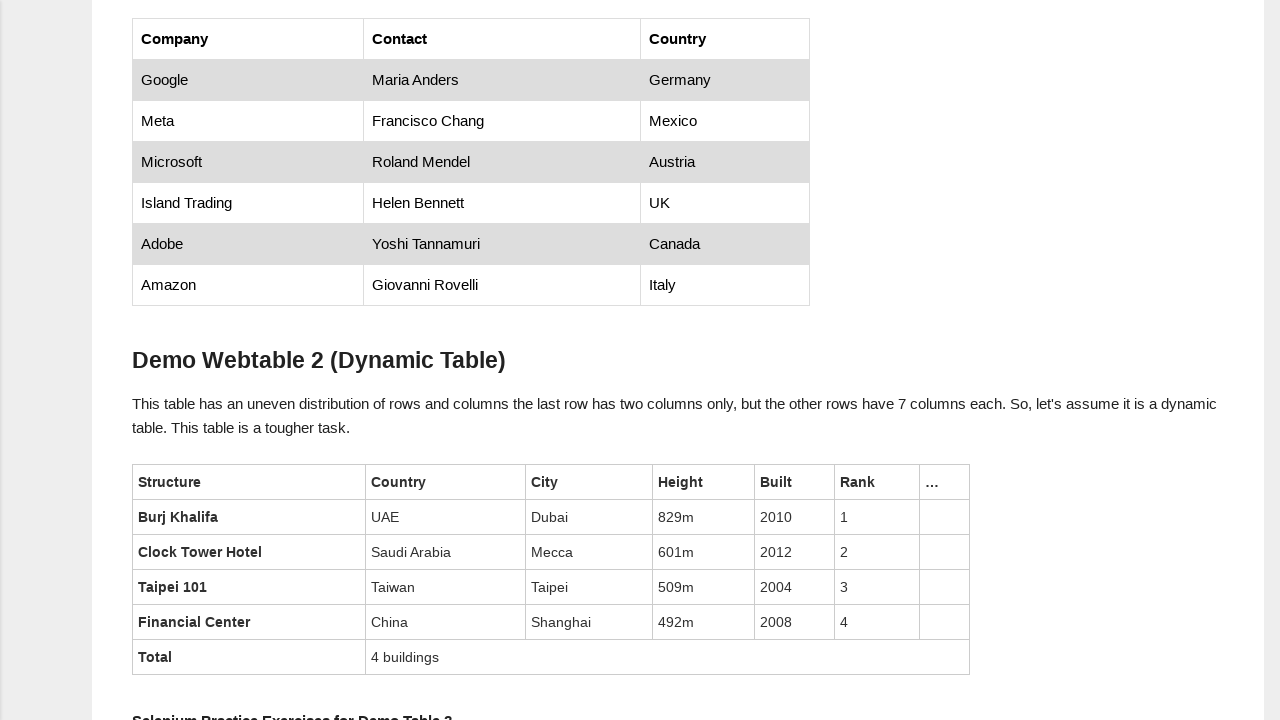

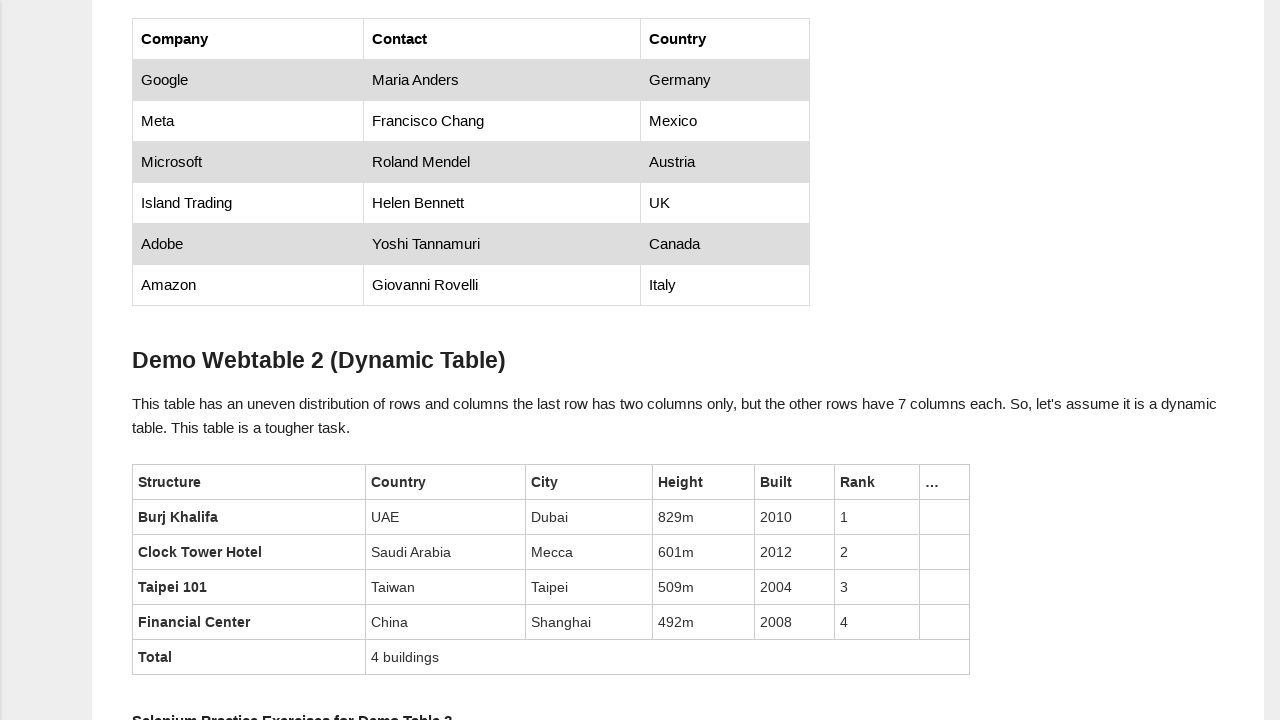